Tests modal dialog functionality by opening a small modal, closing it, and verifying the large modal button is still visible.

Starting URL: https://demoqa.com/modal-dialogs

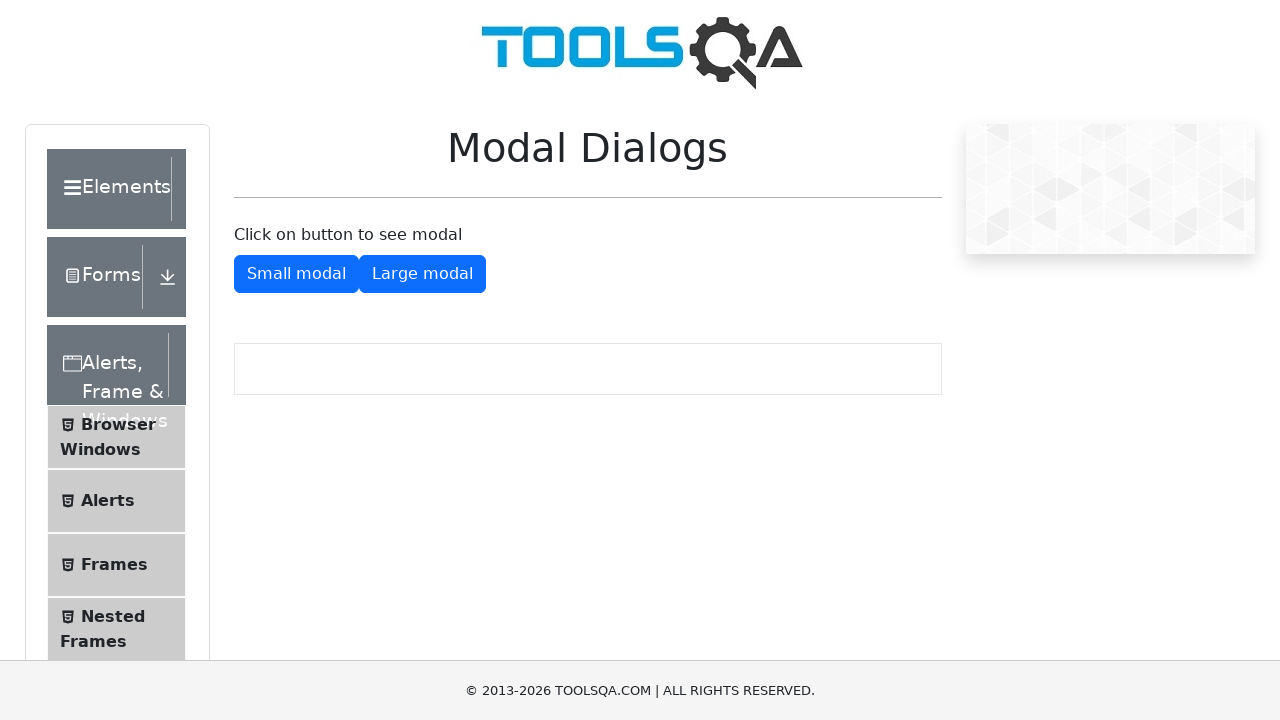

Clicked button to open small modal dialog at (296, 274) on #showSmallModal
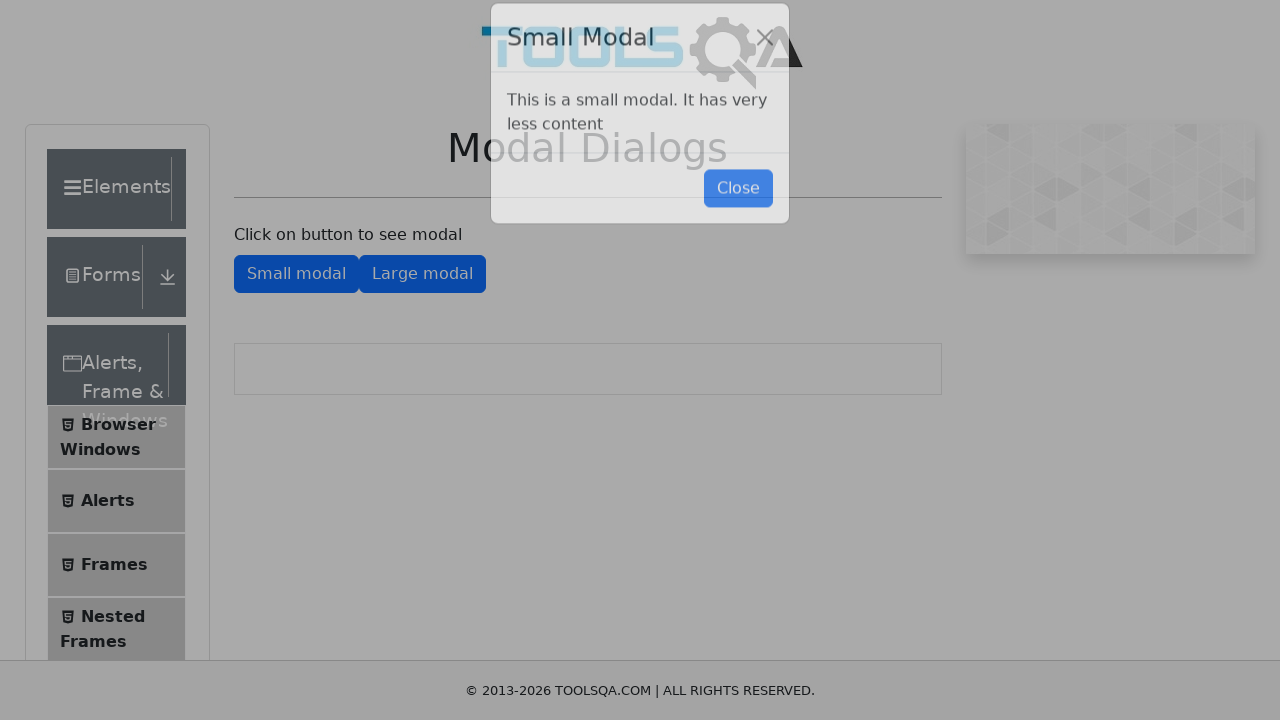

Small modal dialog appeared with close button visible
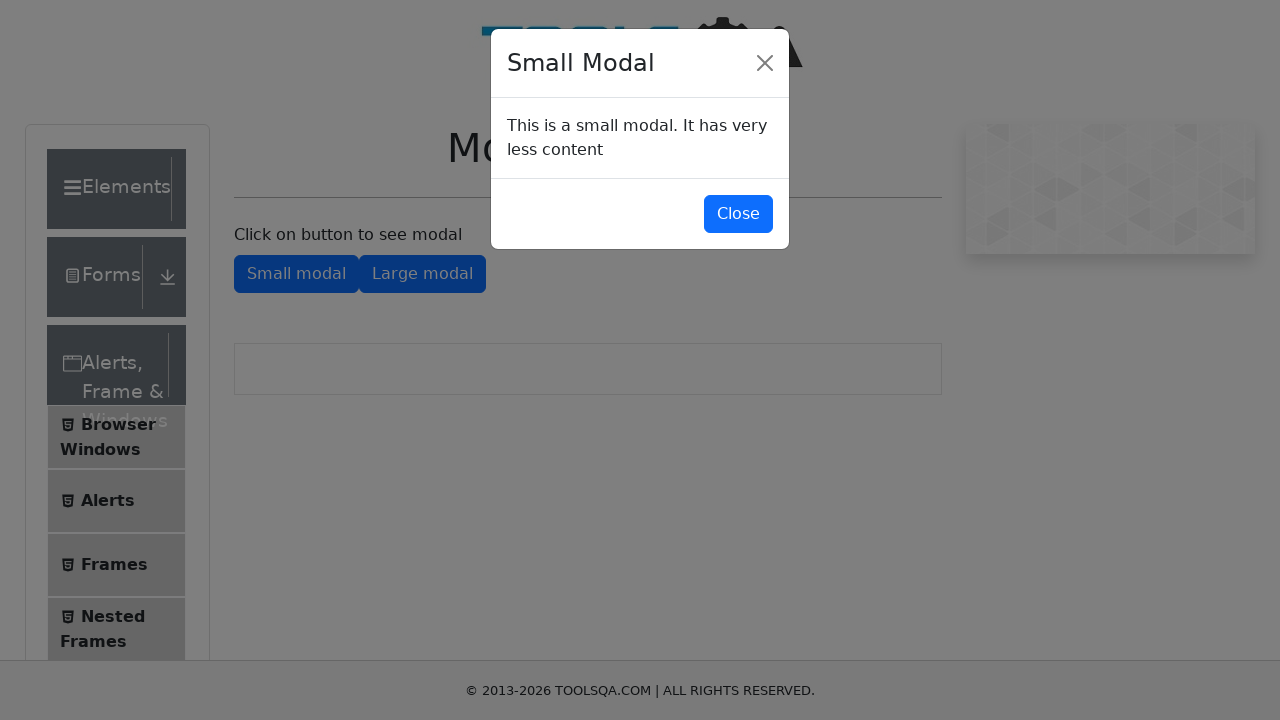

Clicked close button to dismiss small modal dialog at (738, 214) on #closeSmallModal
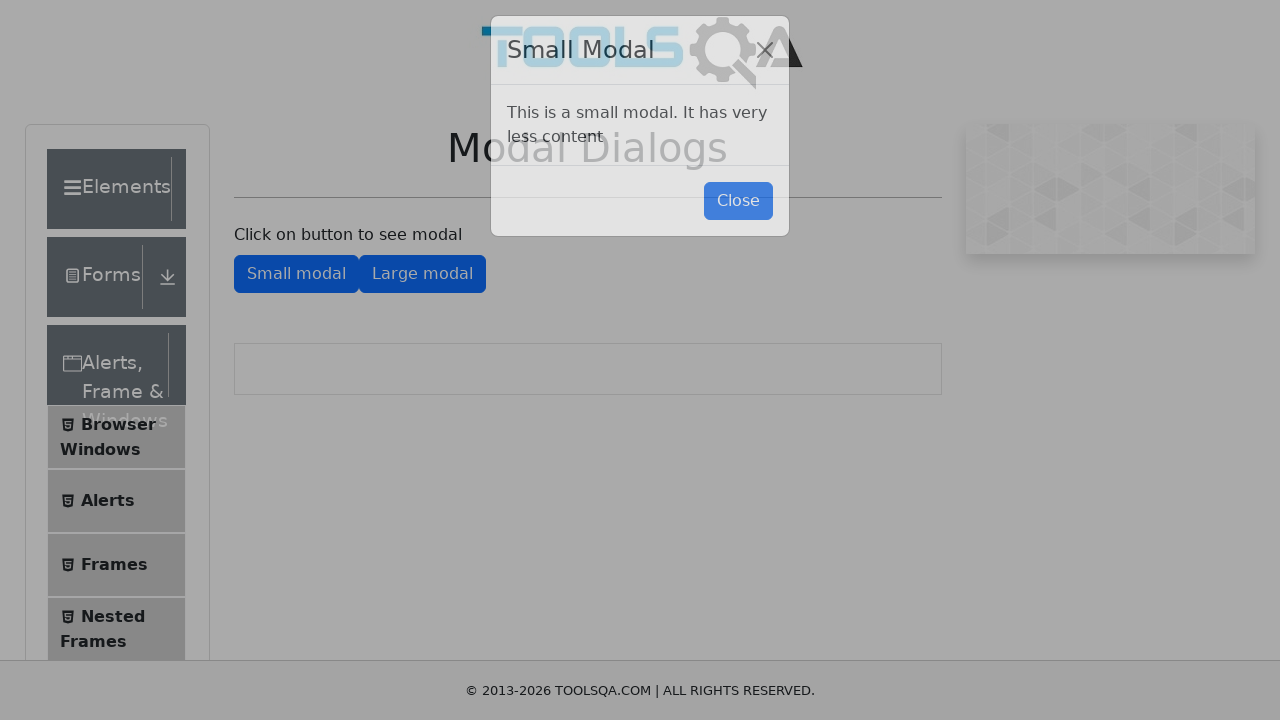

Large modal button is visible after closing small modal
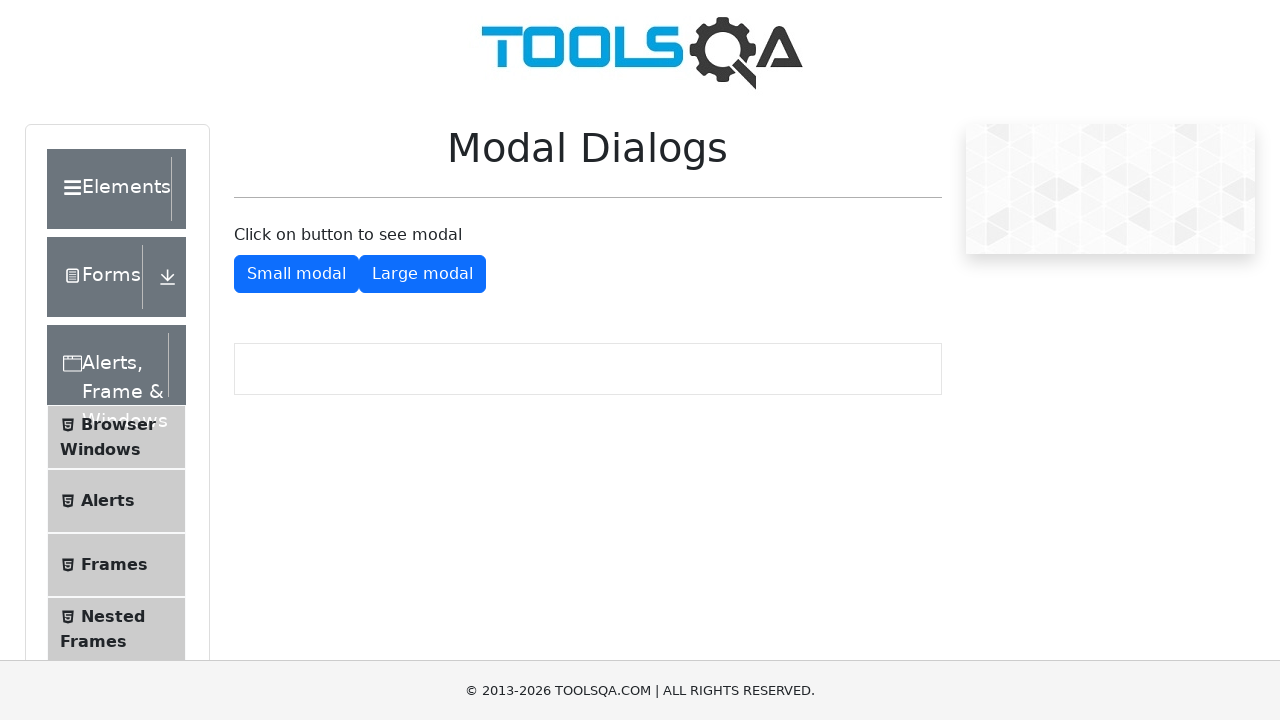

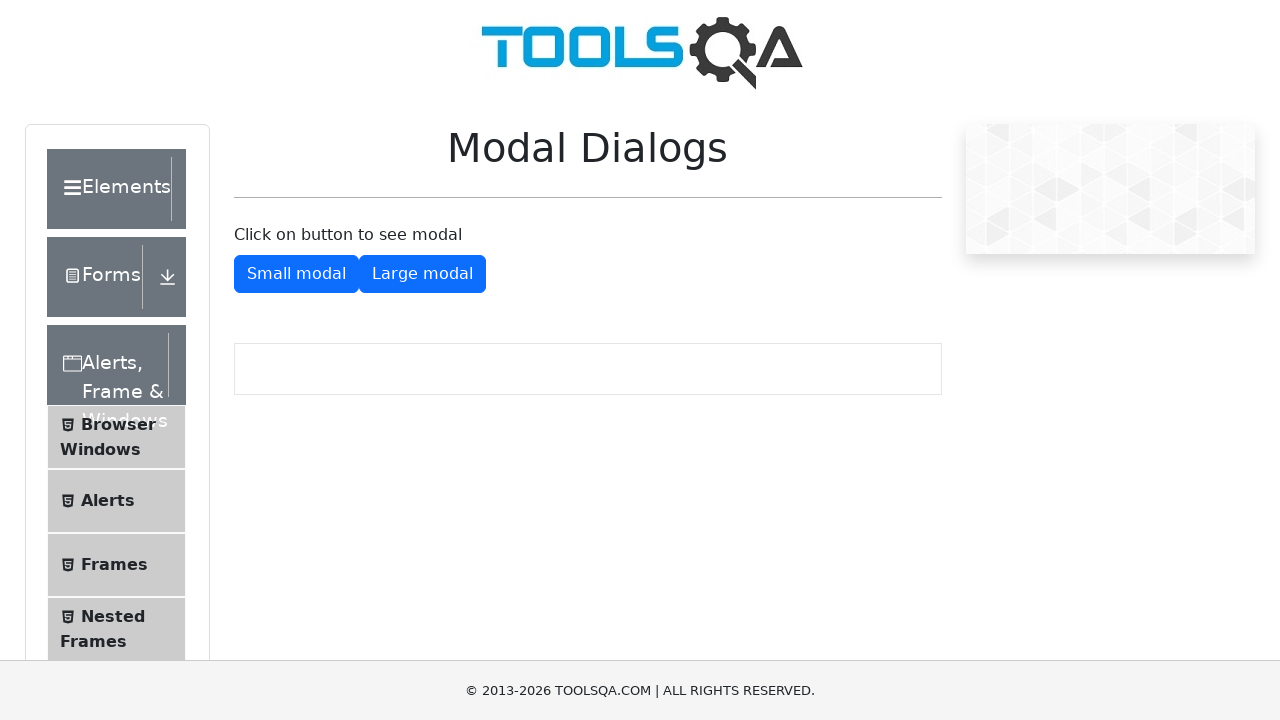